Tests scrolling to bring an iframe element into view

Starting URL: https://selenium.dev/selenium/web/scrolling_tests/frame_with_nested_scrolling_frame_out_of_view.html

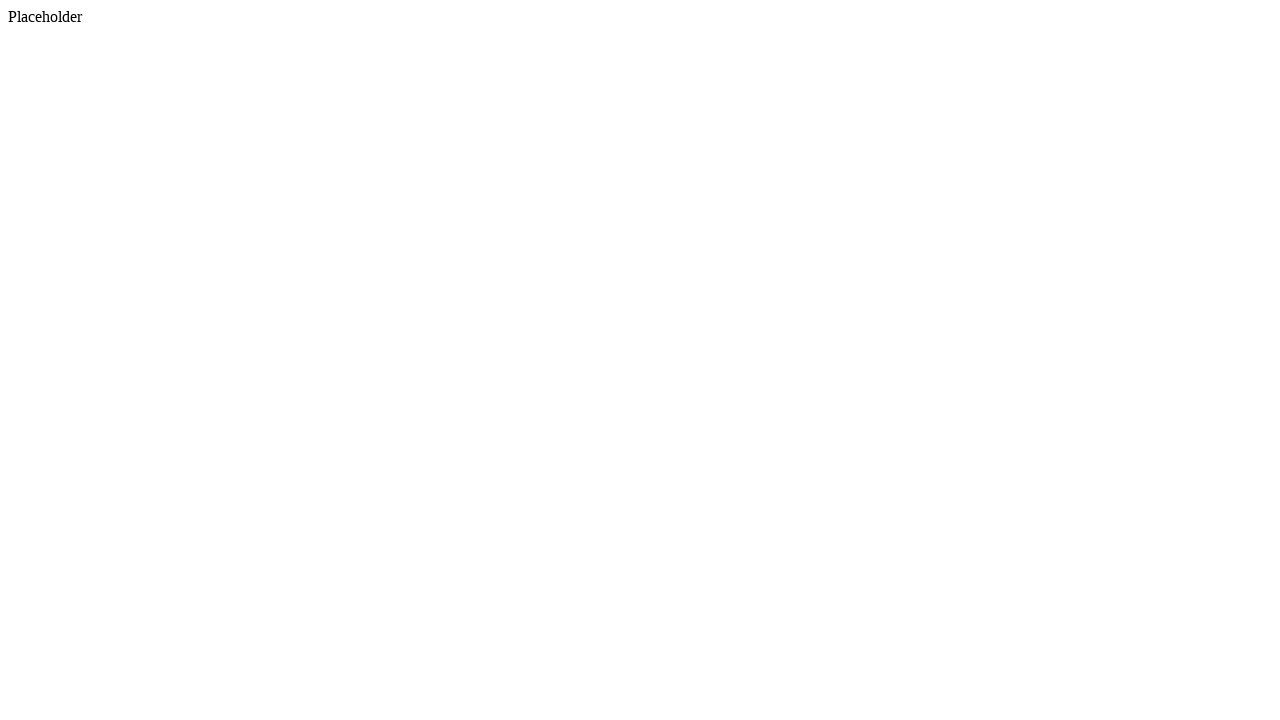

Navigated to frame scrolling test page
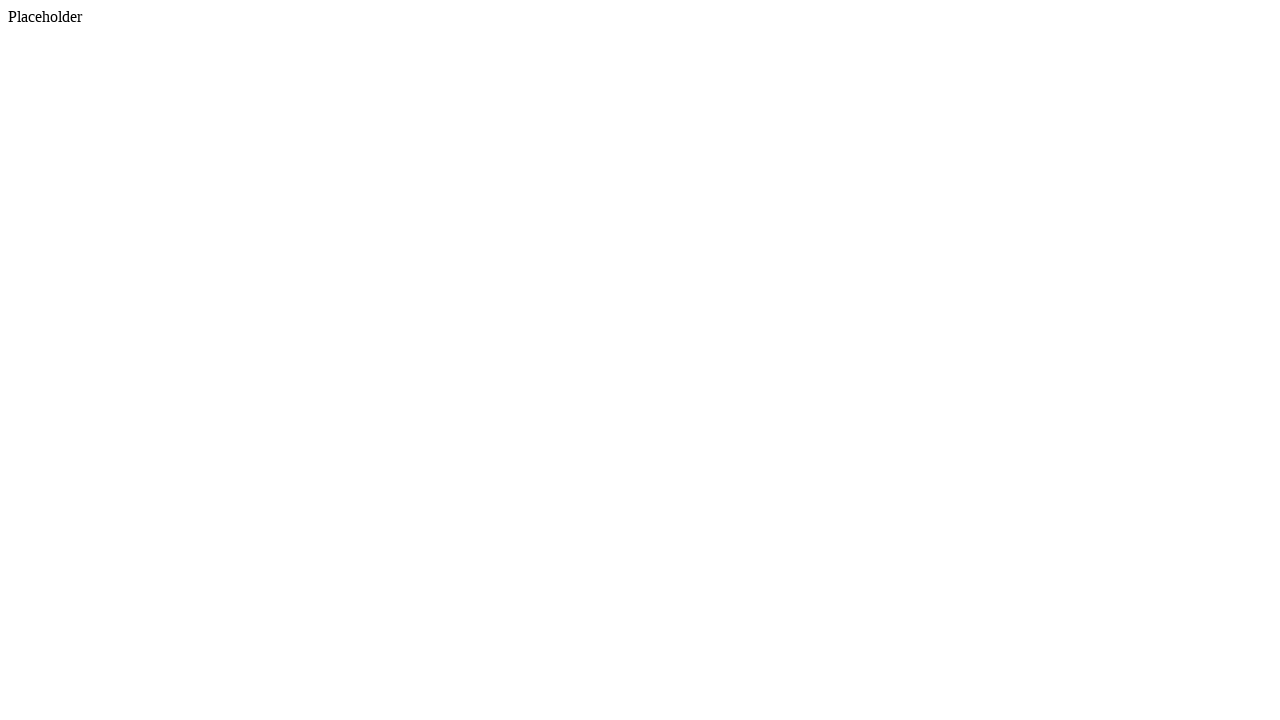

Located iframe element
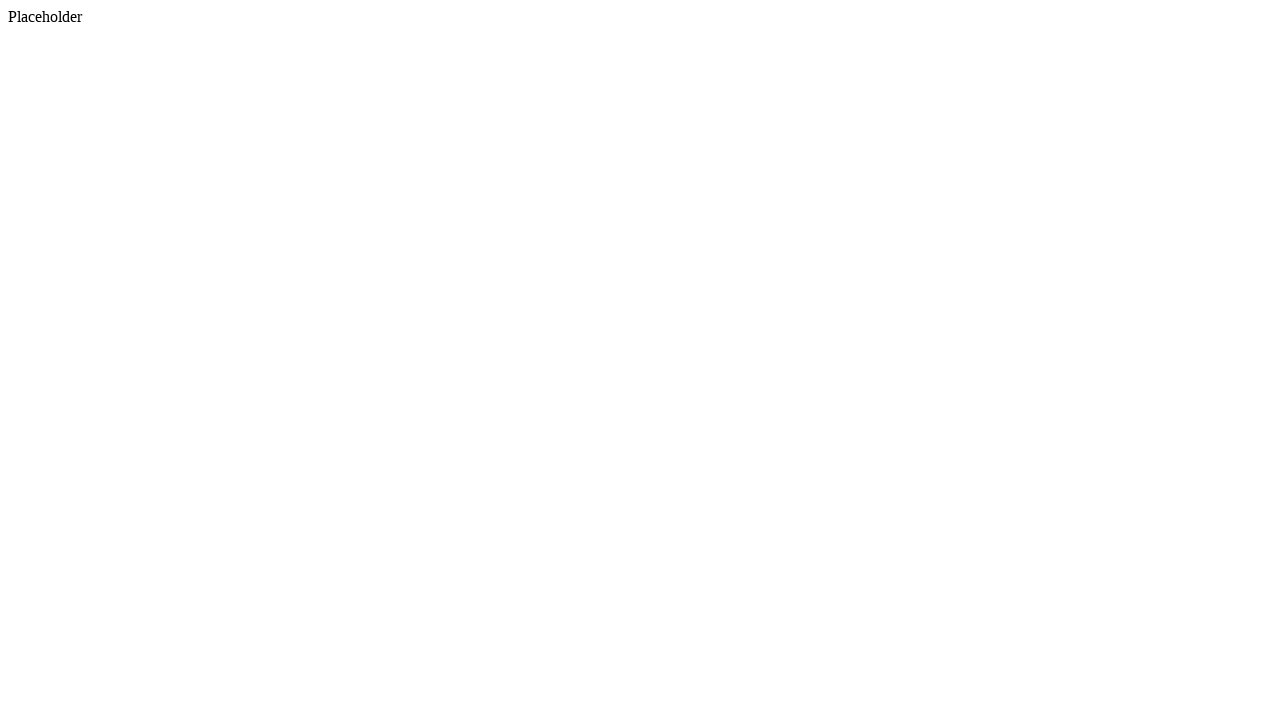

Scrolled iframe element into view
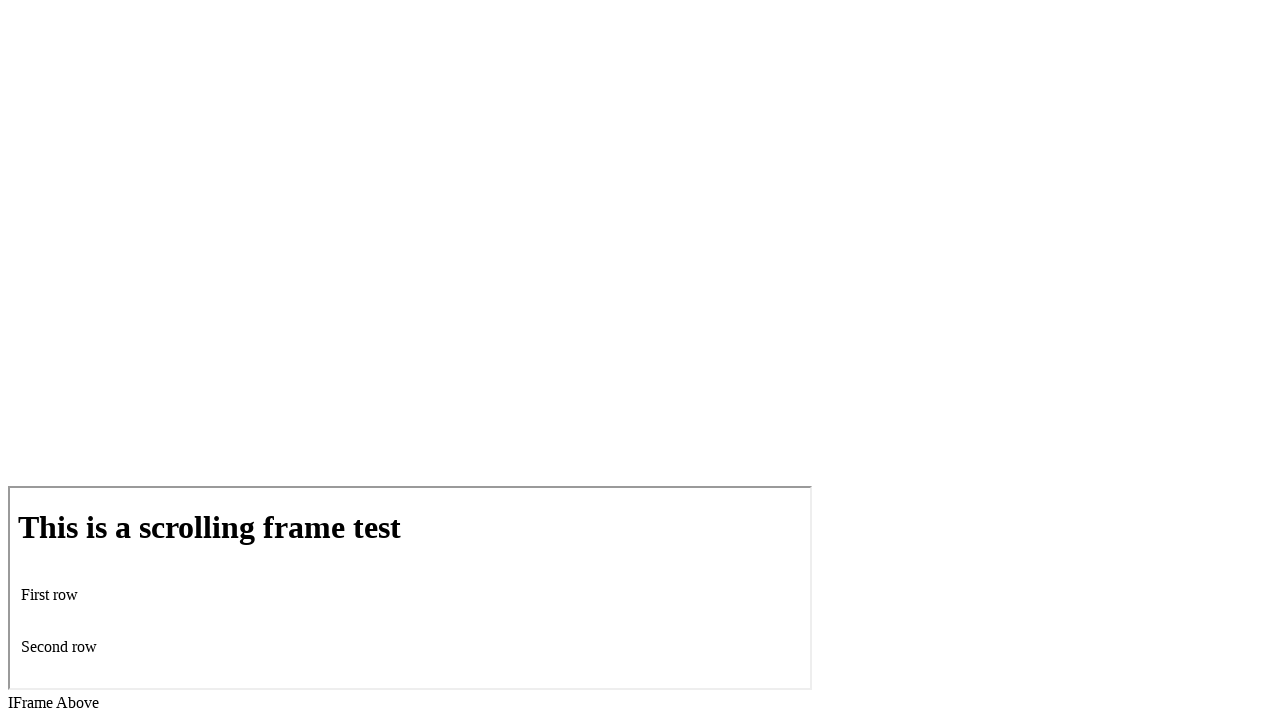

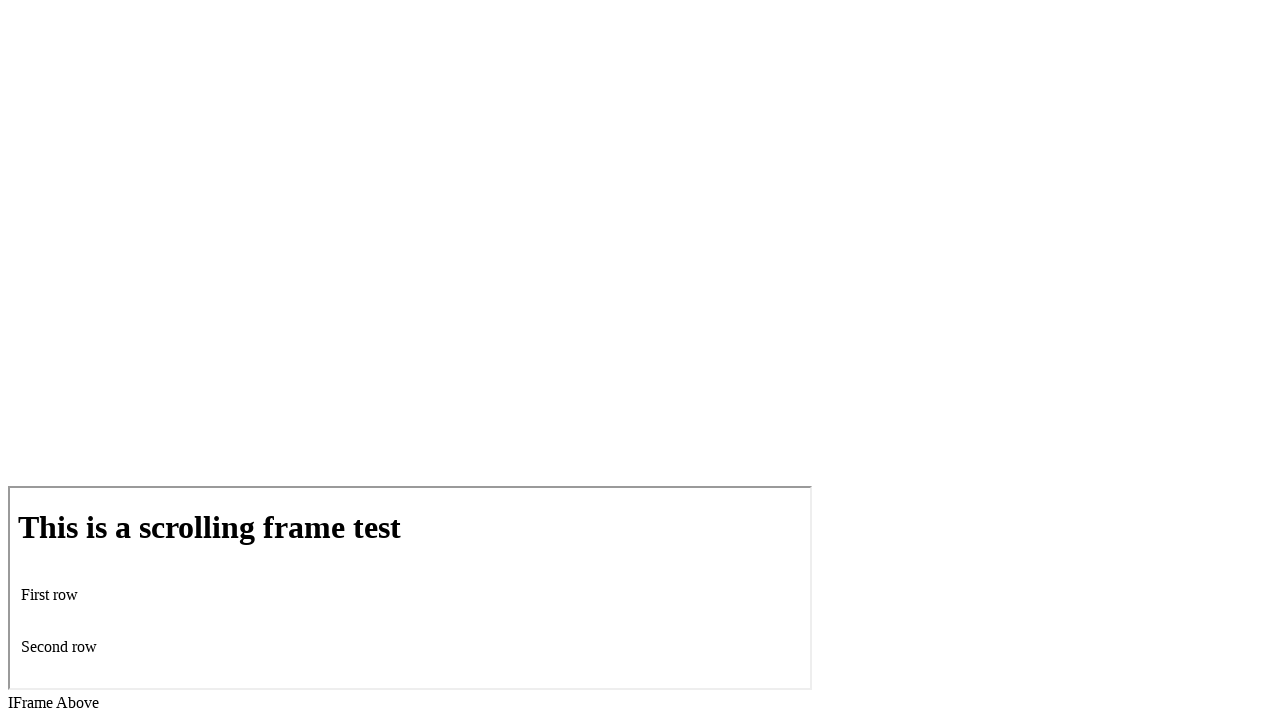